Navigates to an event page and verifies that the page content loads, including the h1 heading and description text

Starting URL: https://stonybrook.campuslabs.com/engage/event/10853813

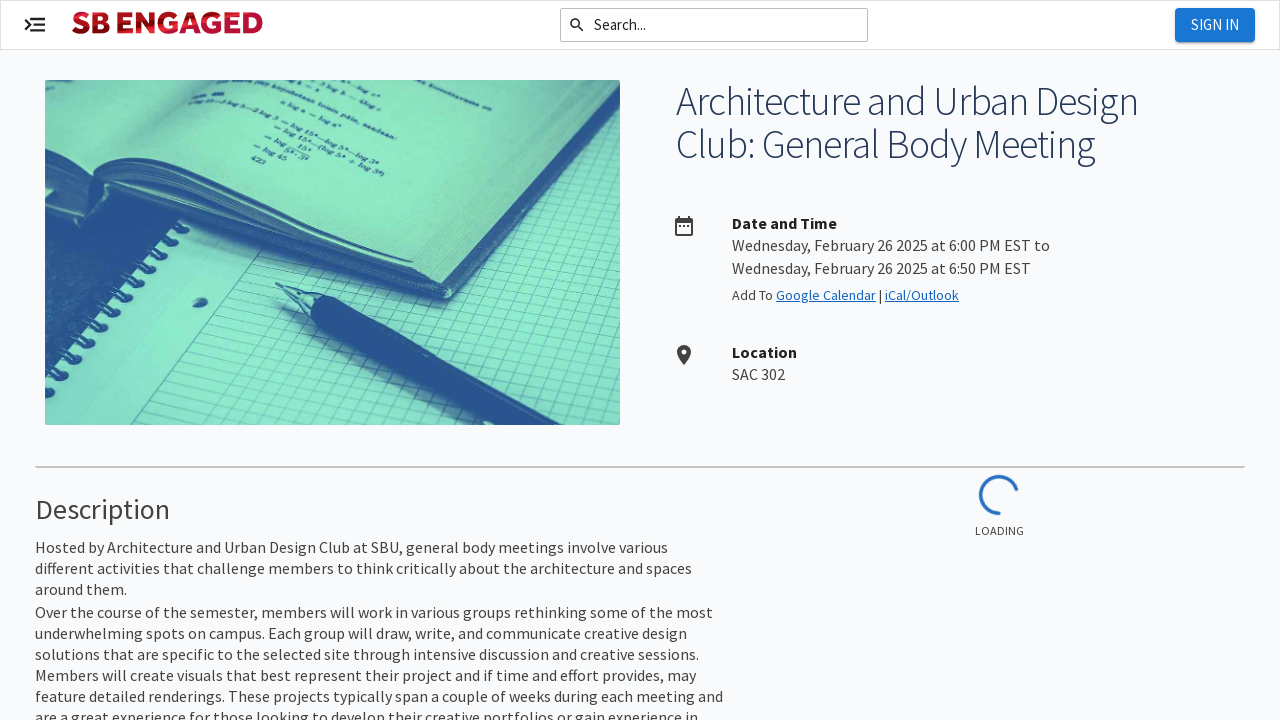

Navigated to event page at https://stonybrook.campuslabs.com/engage/event/10853813
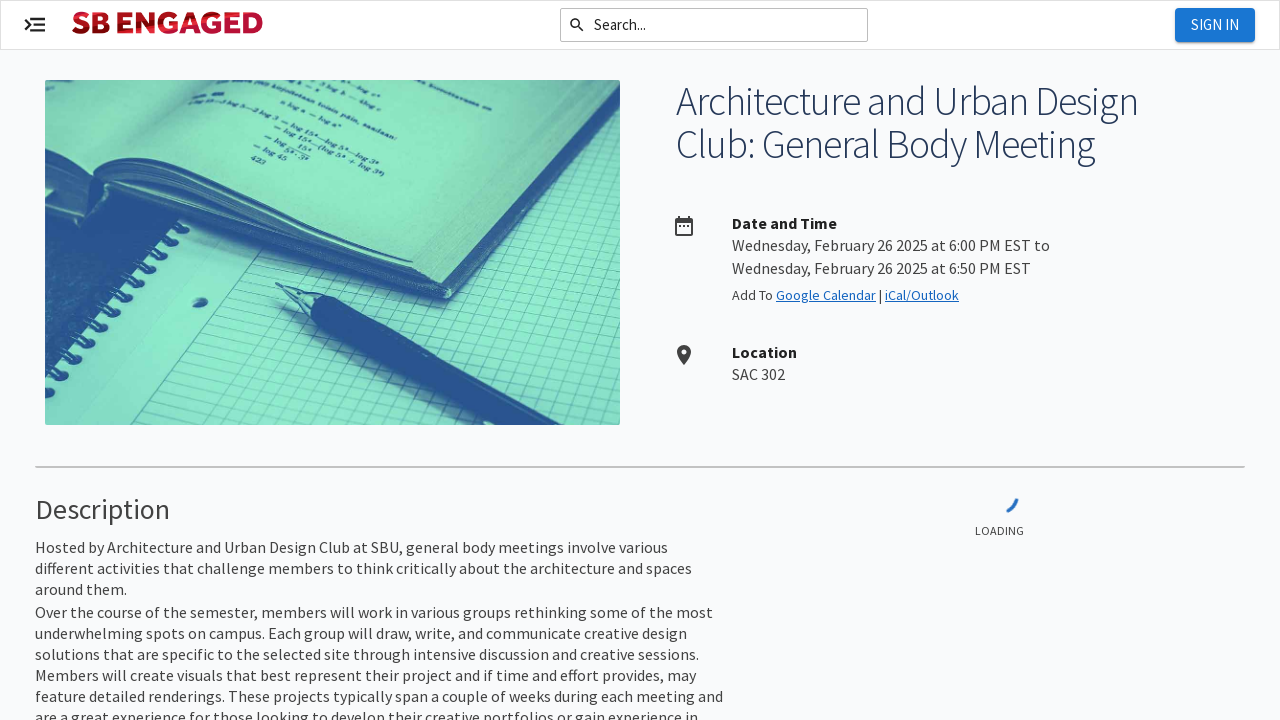

Page h1 heading loaded
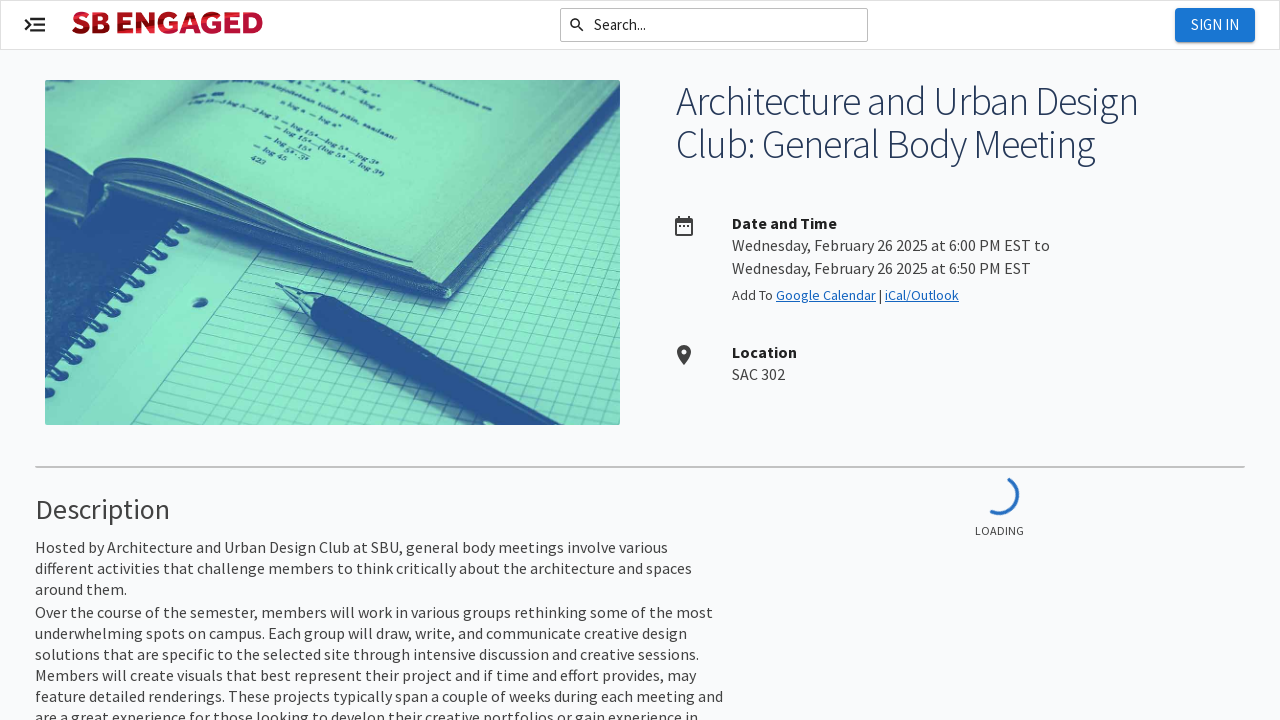

Event description text loaded
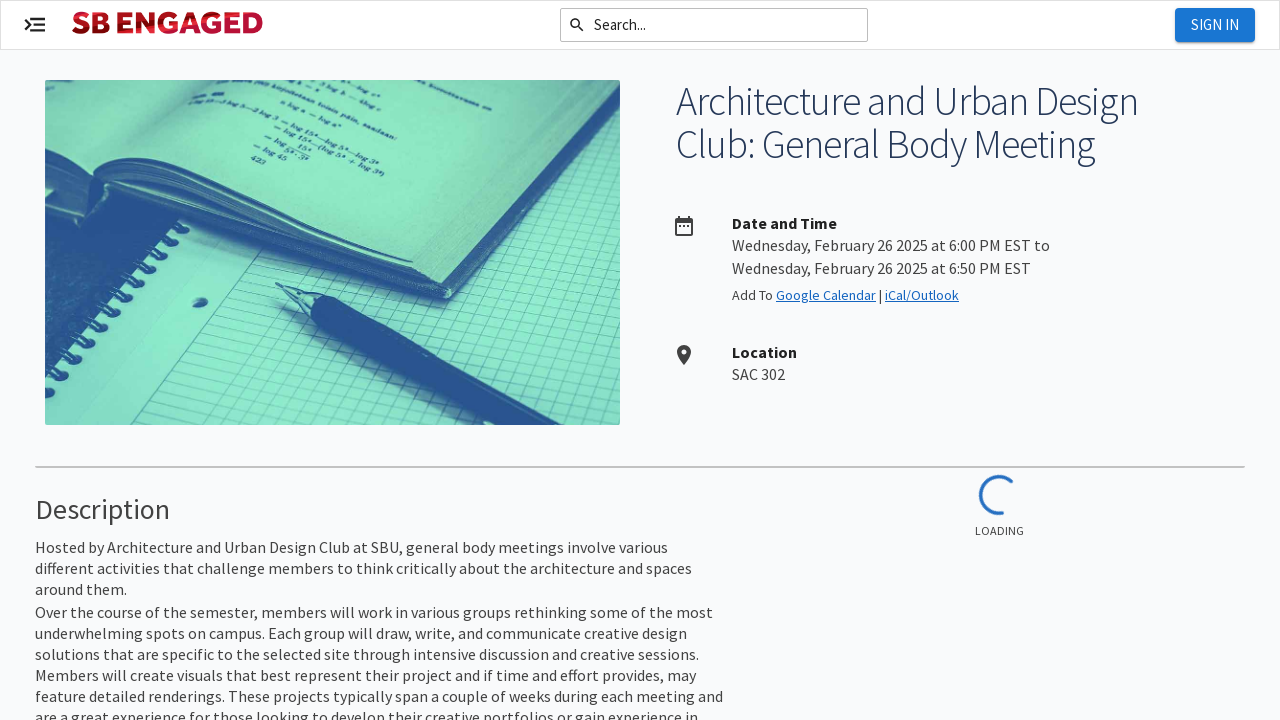

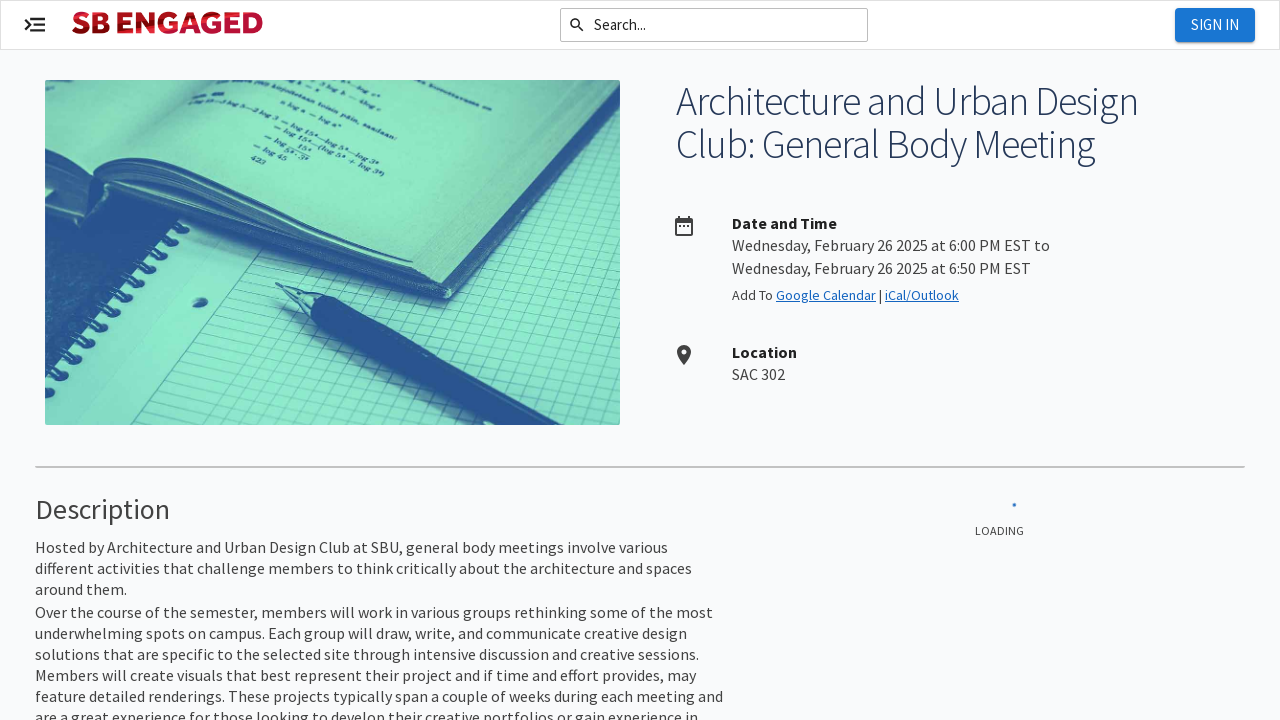